Tests the add/remove elements functionality by clicking the "Add Element" button 5 times and verifying that Delete buttons appear

Starting URL: https://the-internet.herokuapp.com/add_remove_elements/

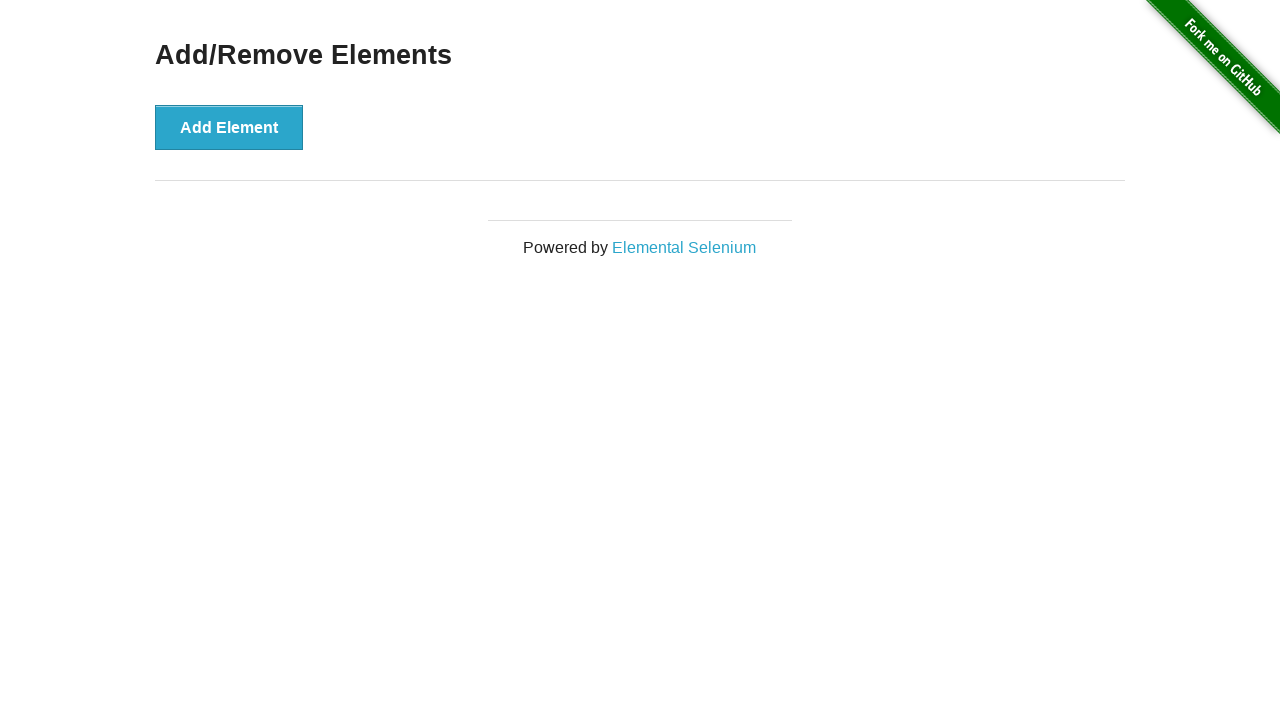

Clicked 'Add Element' button at (229, 127) on xpath=//button[text()="Add Element"]
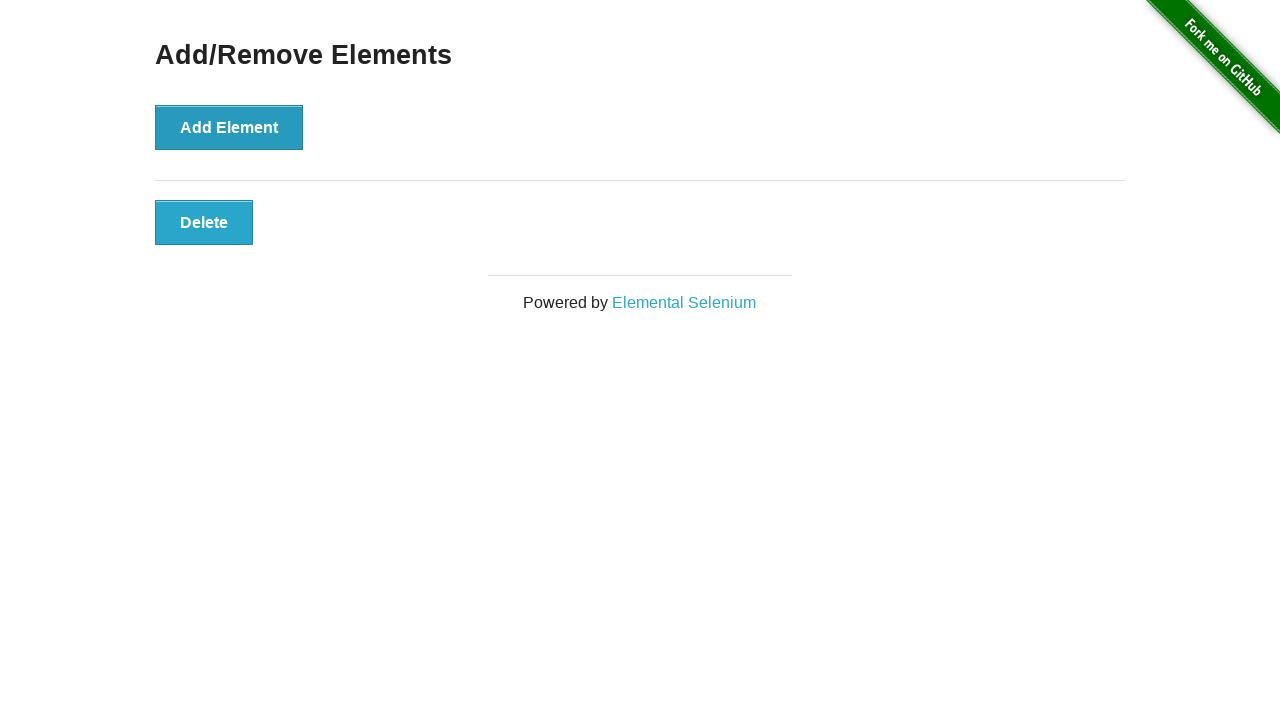

Clicked 'Add Element' button at (229, 127) on xpath=//button[text()="Add Element"]
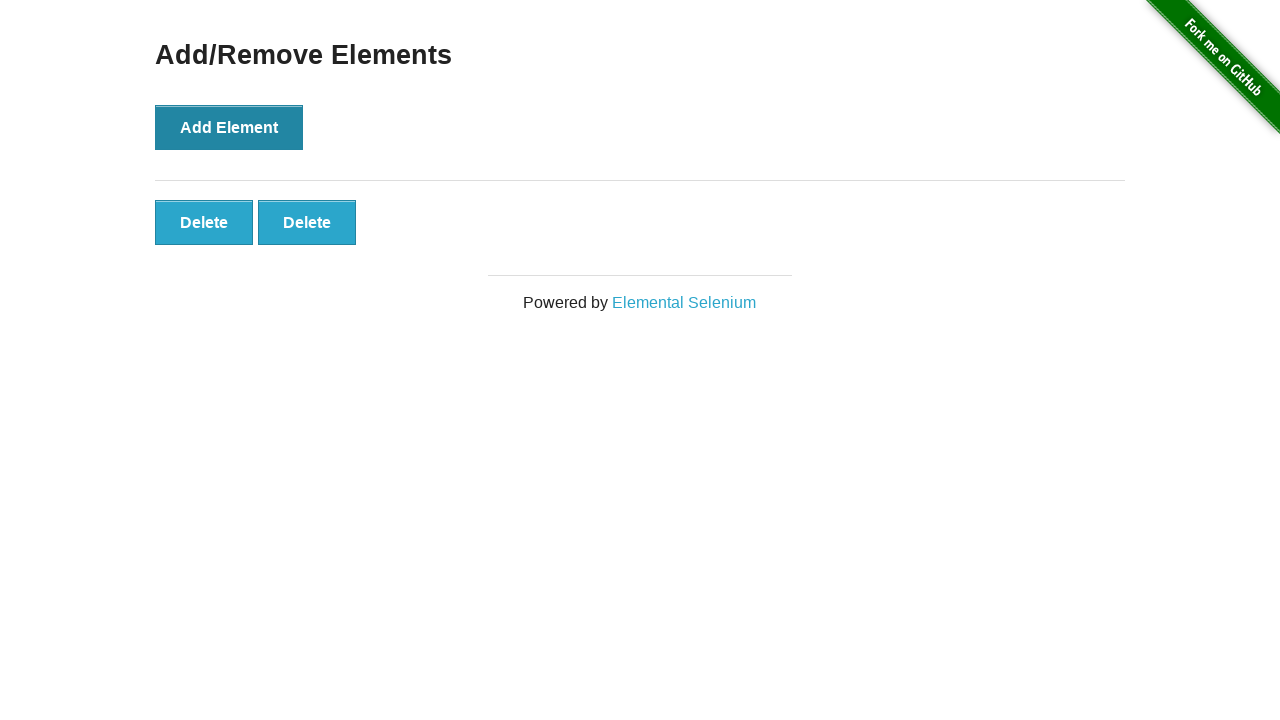

Clicked 'Add Element' button at (229, 127) on xpath=//button[text()="Add Element"]
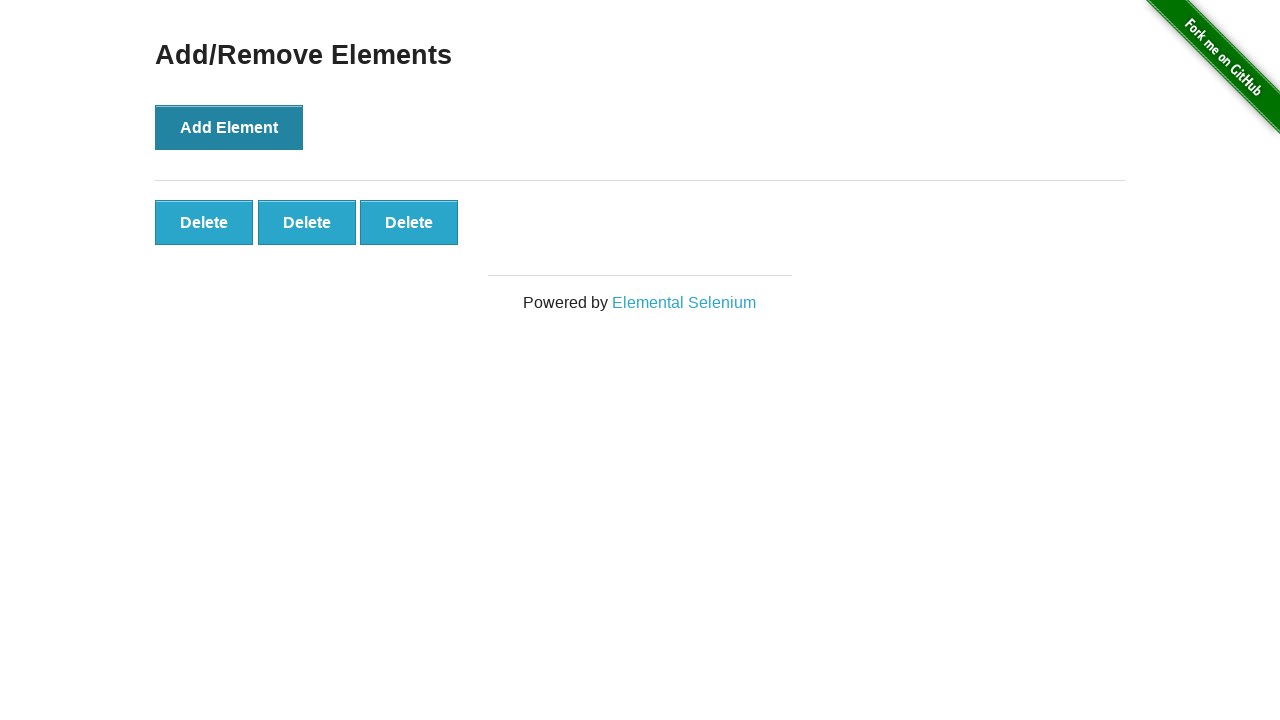

Clicked 'Add Element' button at (229, 127) on xpath=//button[text()="Add Element"]
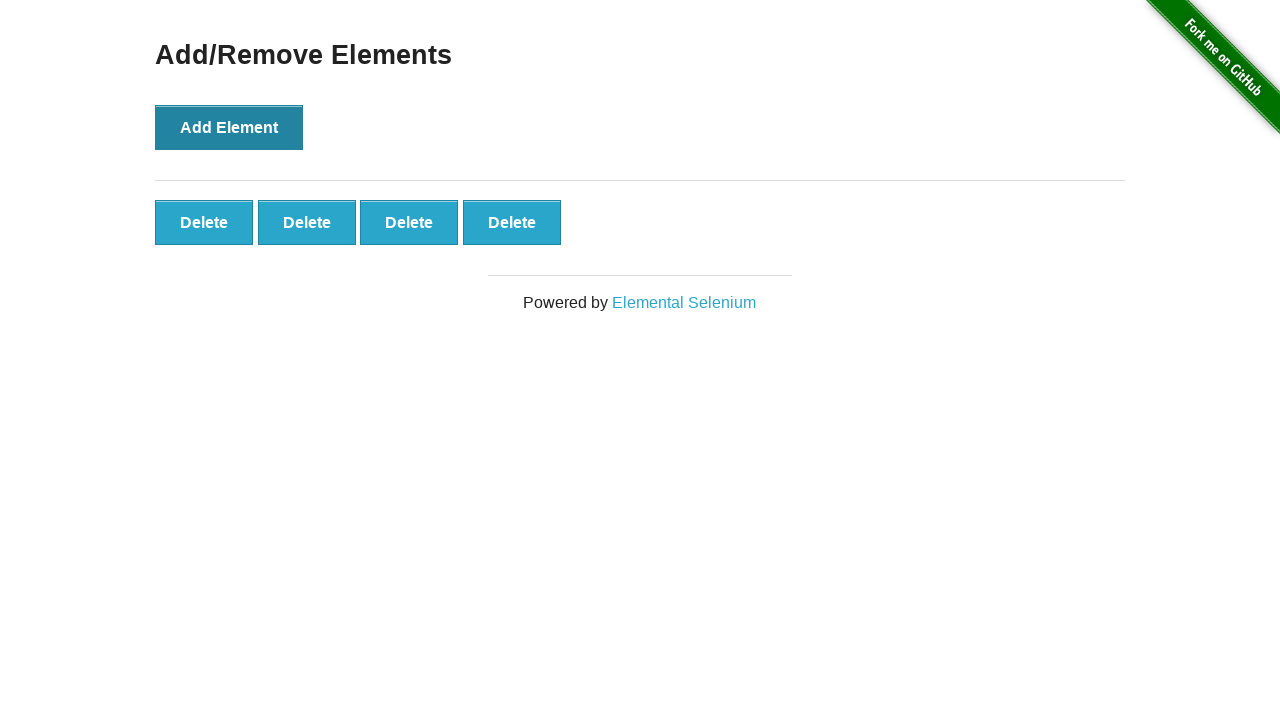

Clicked 'Add Element' button at (229, 127) on xpath=//button[text()="Add Element"]
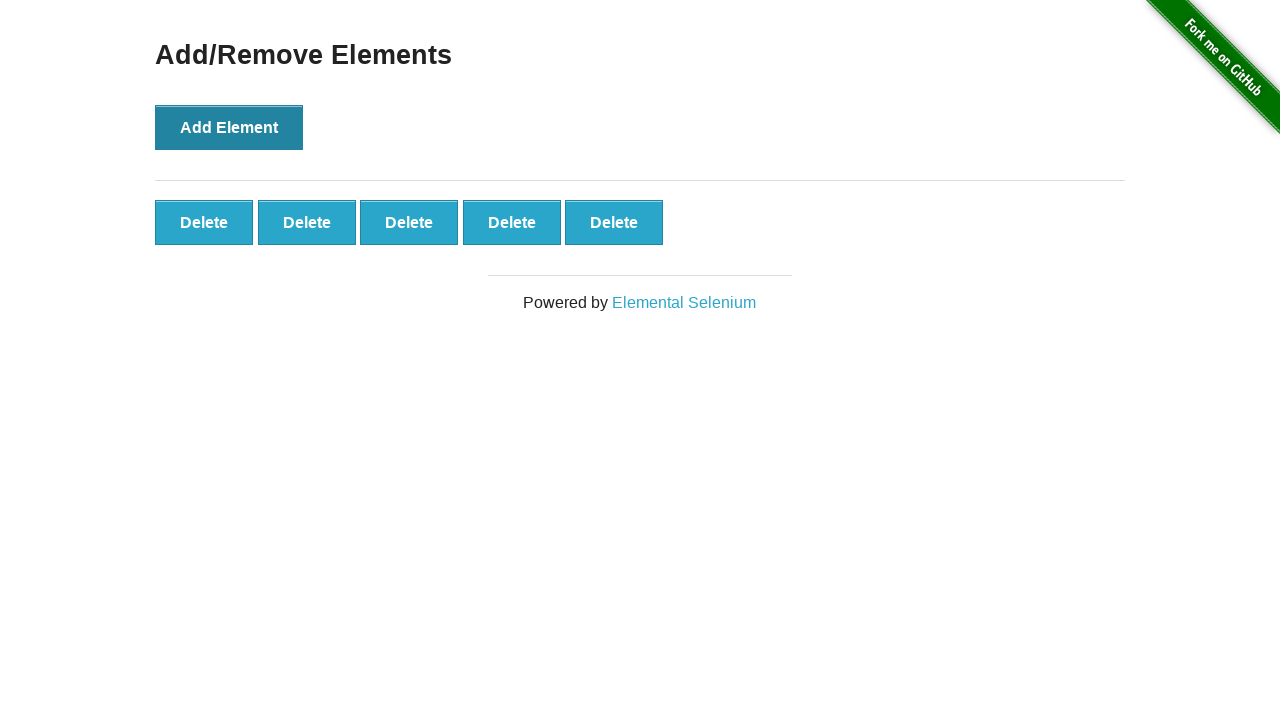

Delete buttons appeared after adding 5 elements
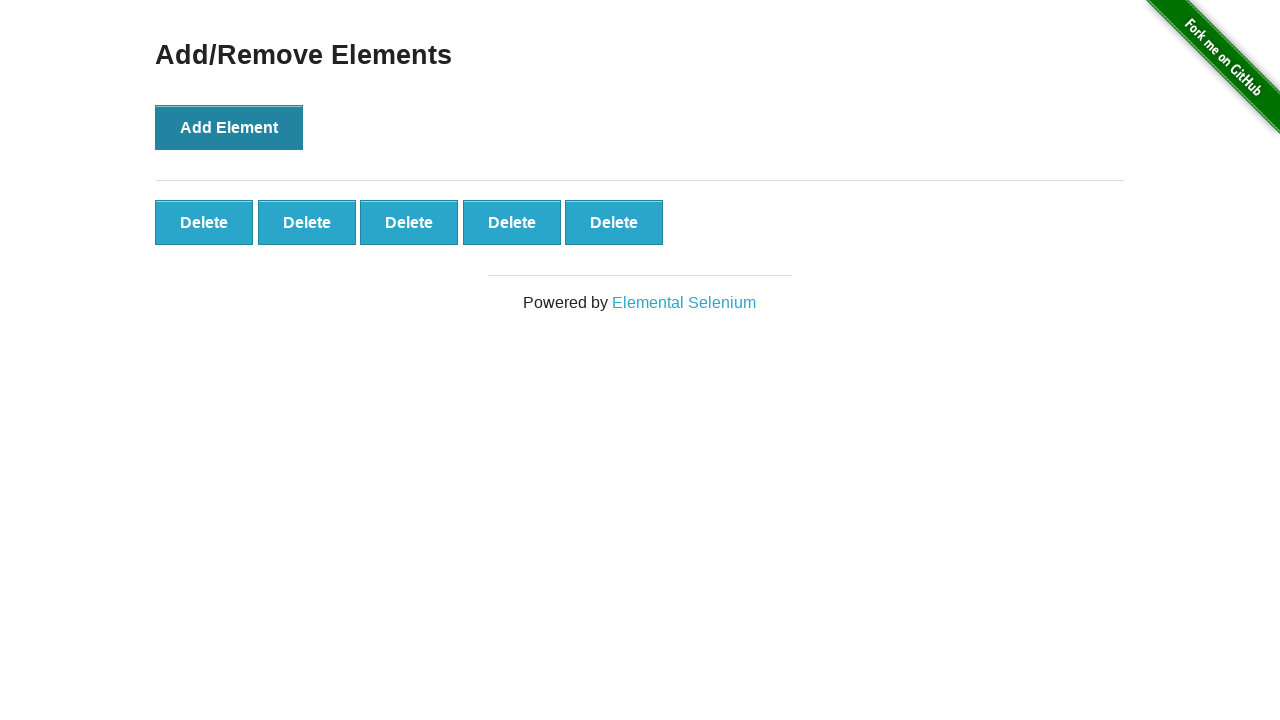

Verified first Delete button is visible
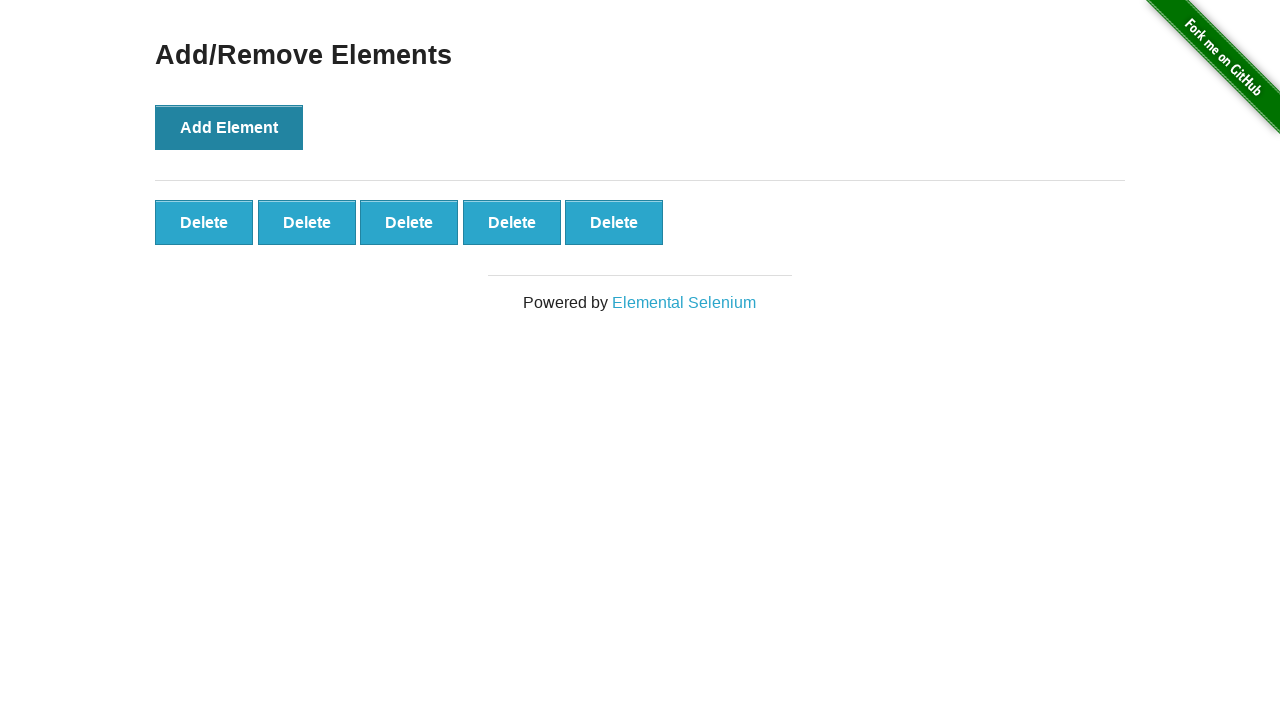

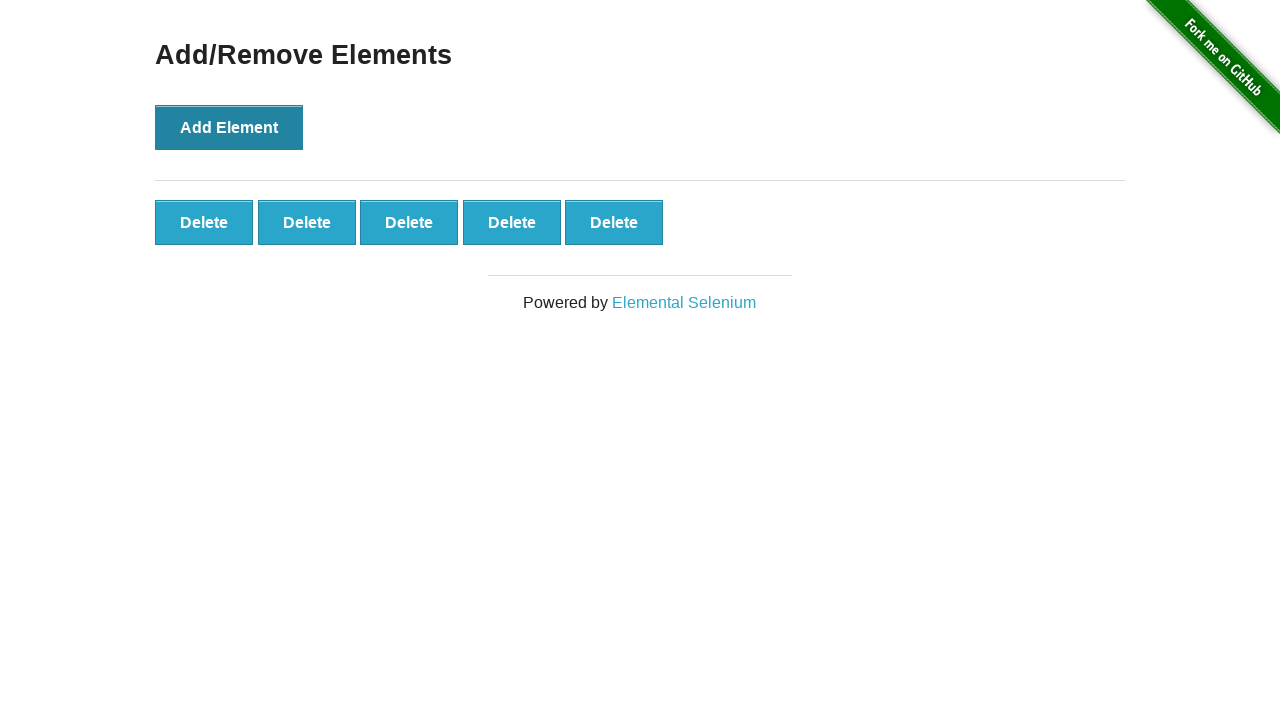